Tests double-click functionality on W3Schools demo page by entering text in a field and double-clicking a button to copy the text

Starting URL: https://www.w3schools.com/tags/tryit.asp?filename=tryhtml5_ev_ondblclick3

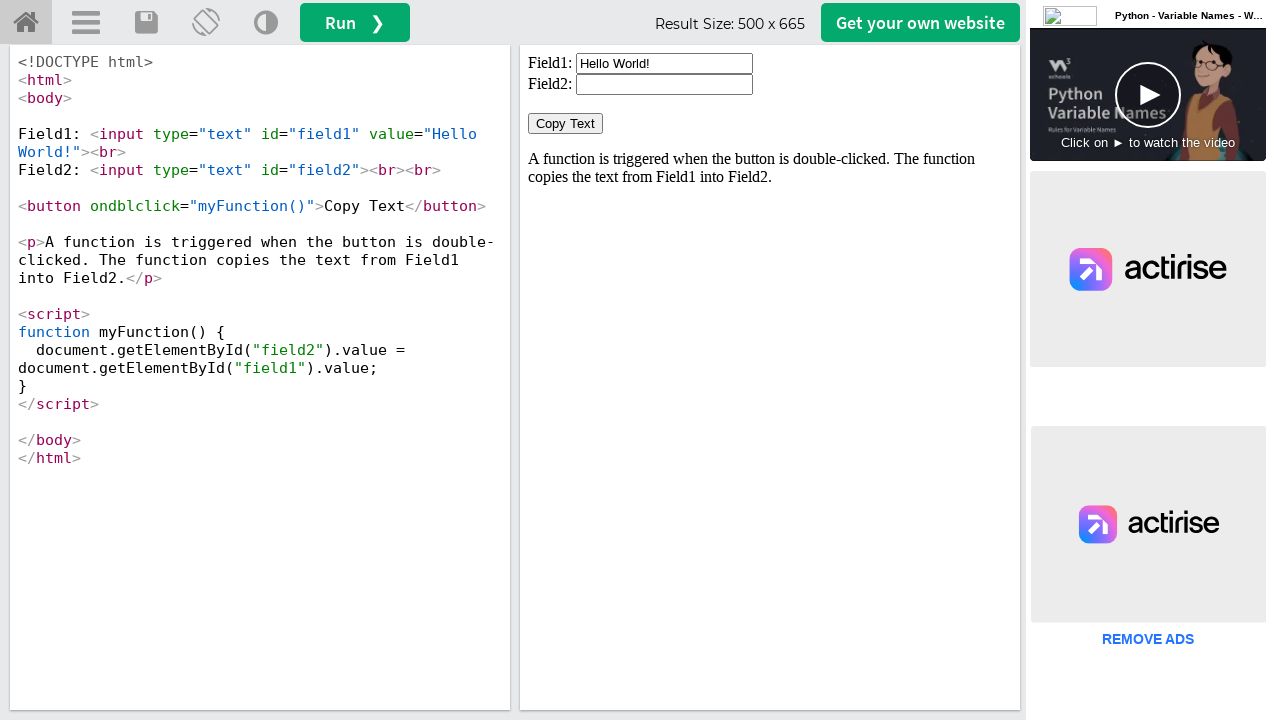

Located iframe containing the demo
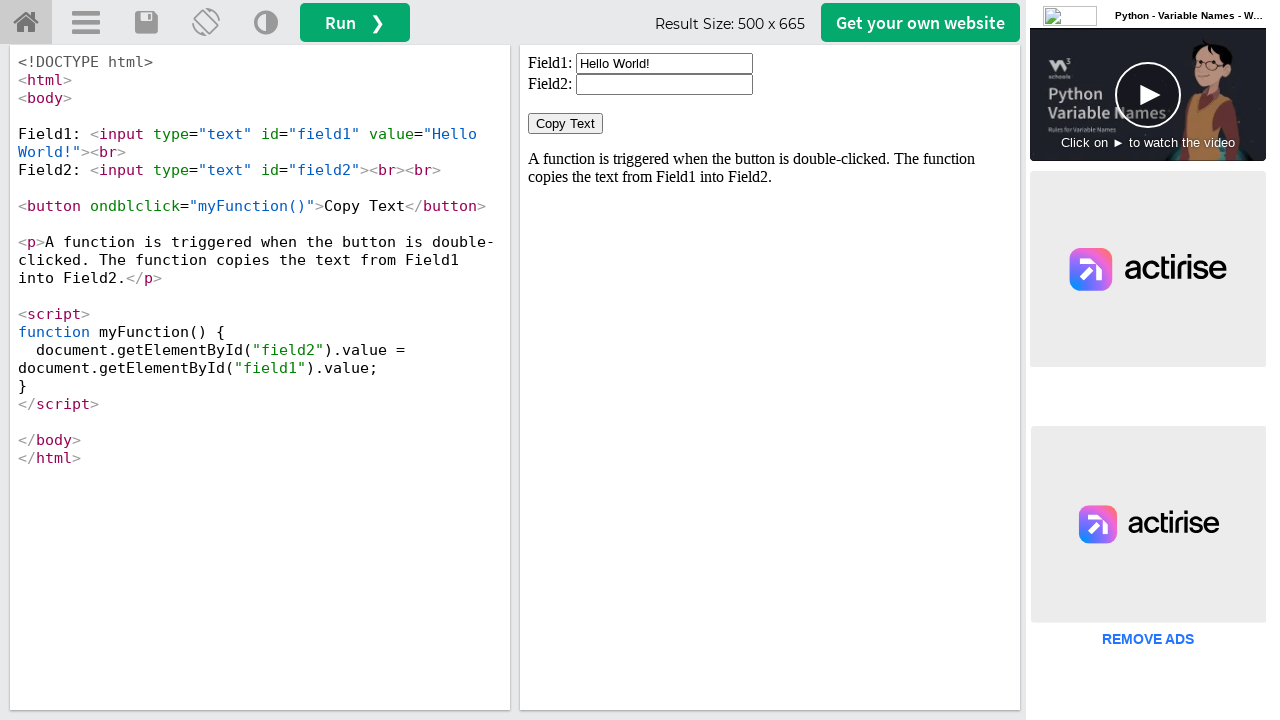

Cleared the text input field on #iframeResult >> internal:control=enter-frame >> #field1
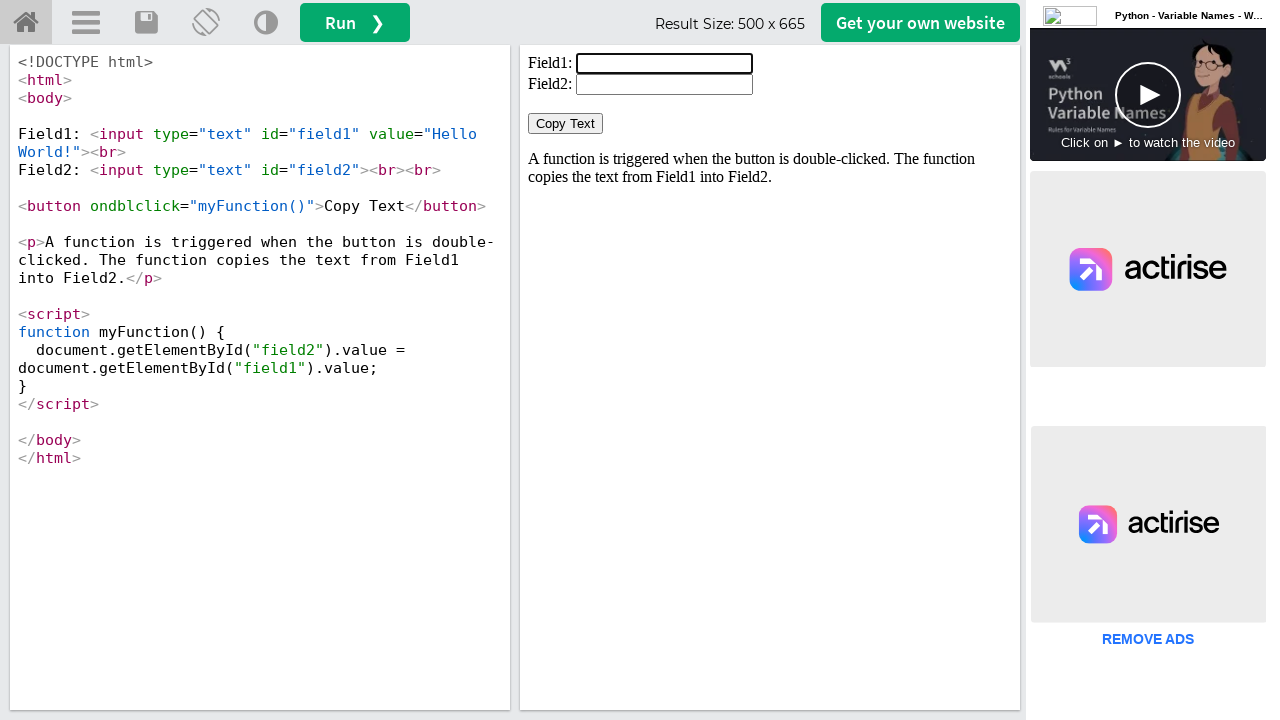

Filled input field with 'Welcome to Testing' on #iframeResult >> internal:control=enter-frame >> #field1
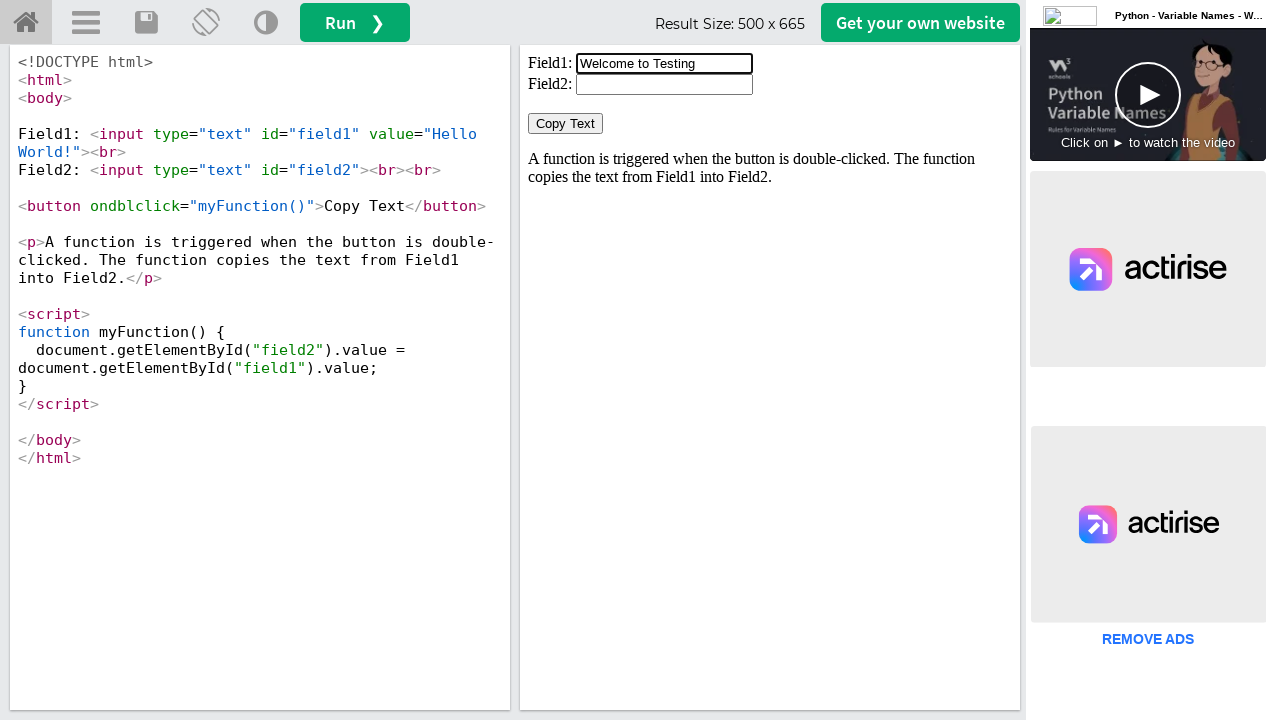

Double-clicked the 'Copy Text' button to copy text from field at (566, 124) on #iframeResult >> internal:control=enter-frame >> button:has-text('Copy Text')
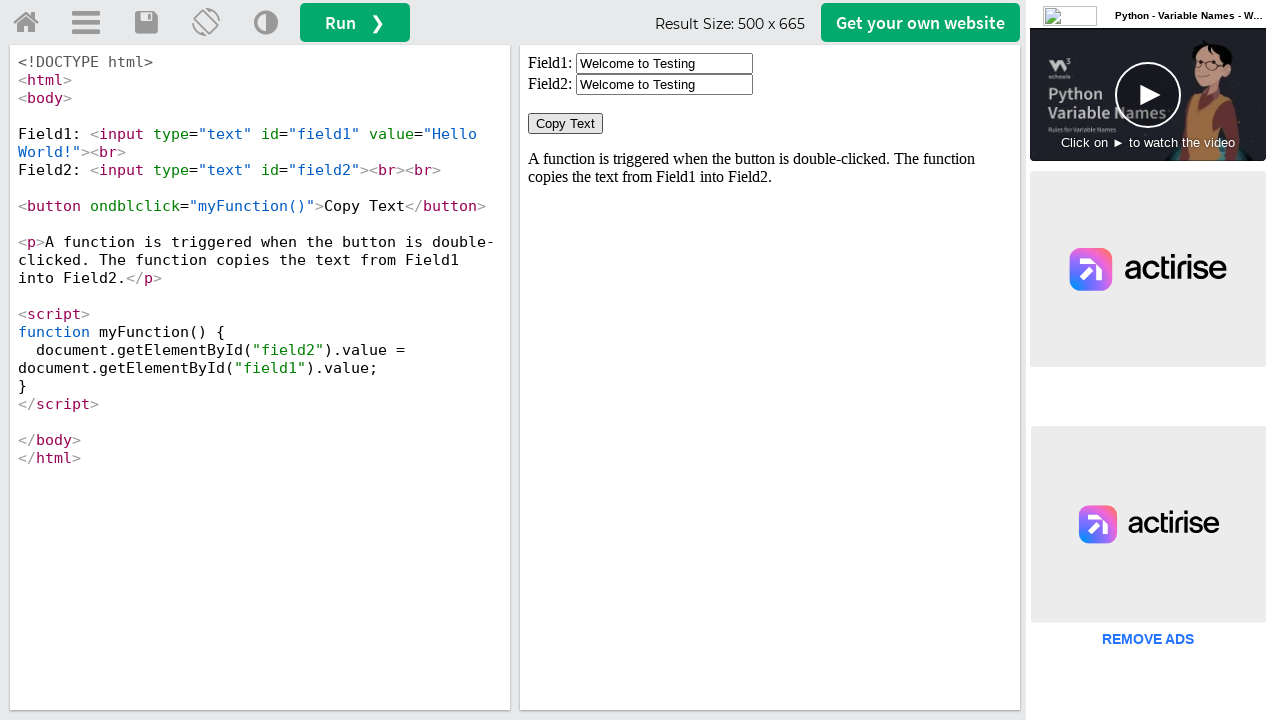

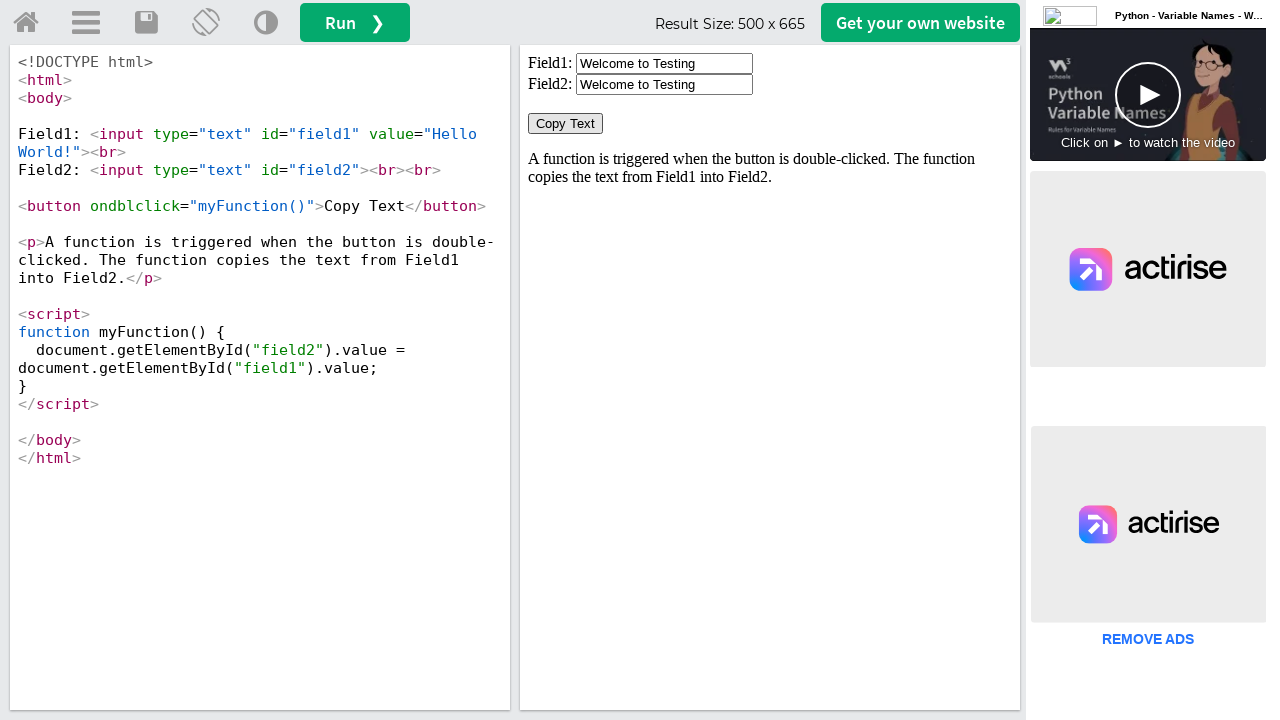